Navigates to the Inflearn online learning platform homepage and waits for the page to fully load.

Starting URL: https://www.inflearn.com

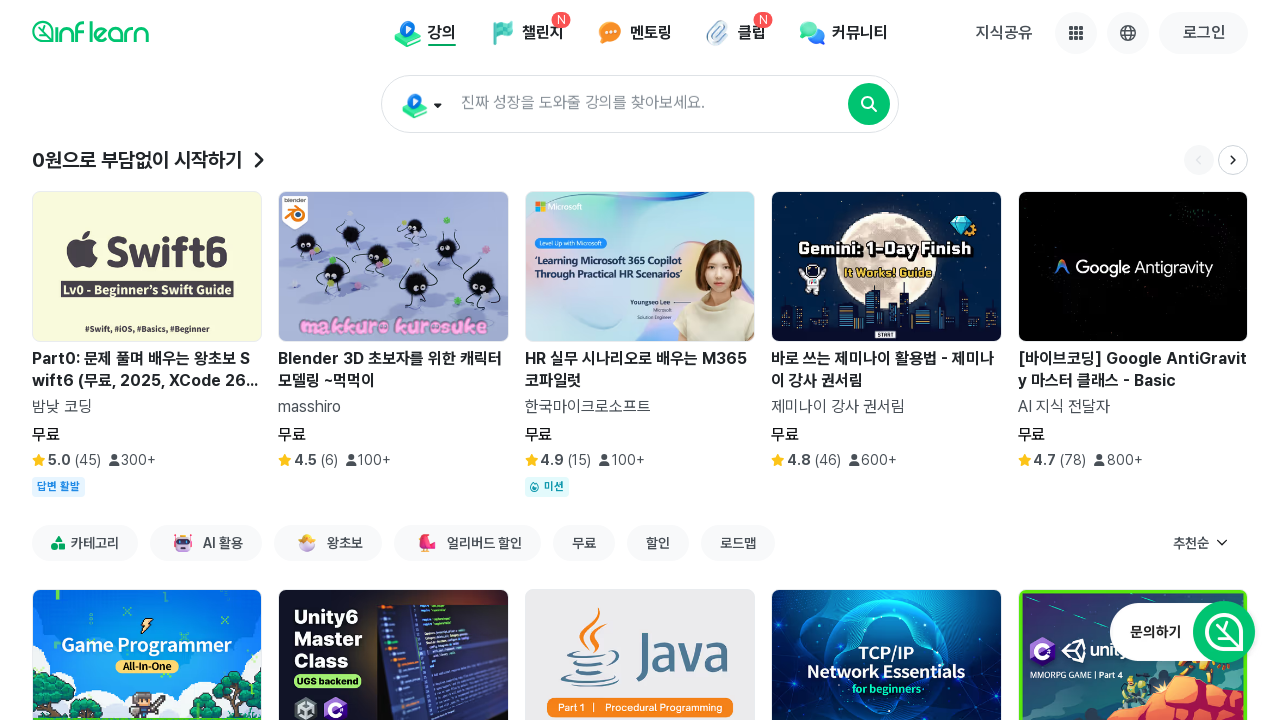

Navigated to Inflearn homepage
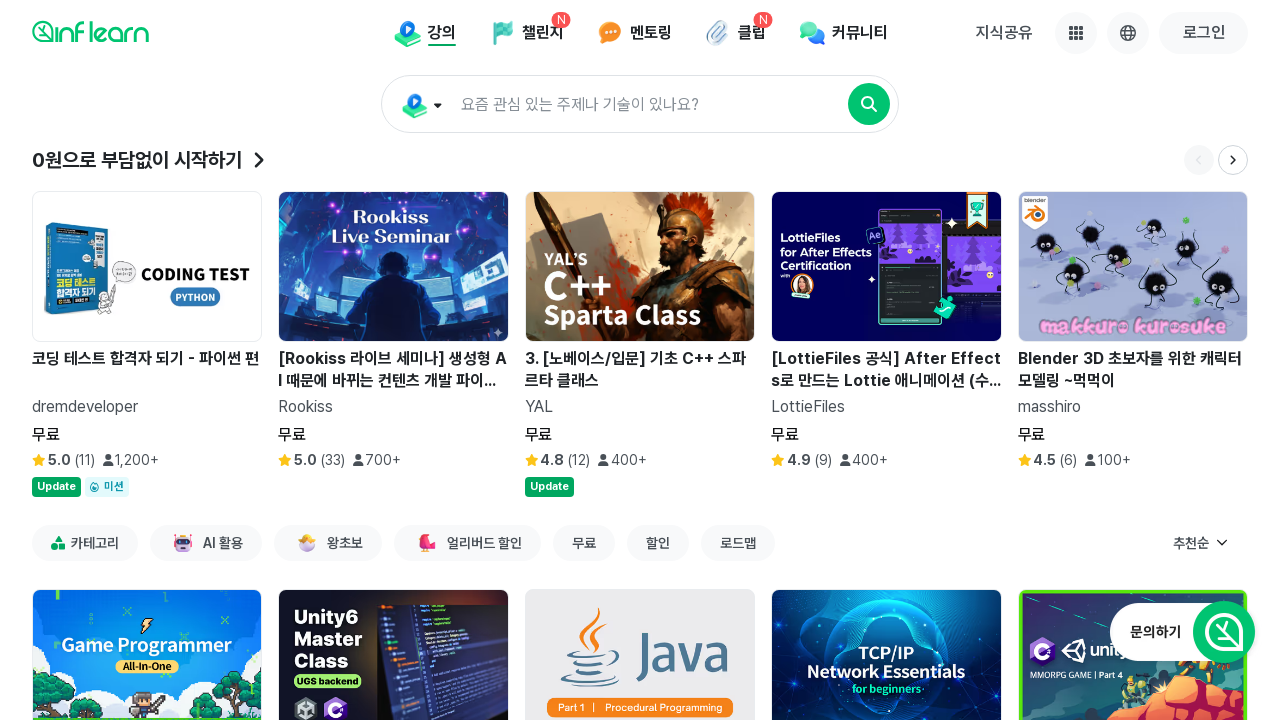

Page reached networkidle state
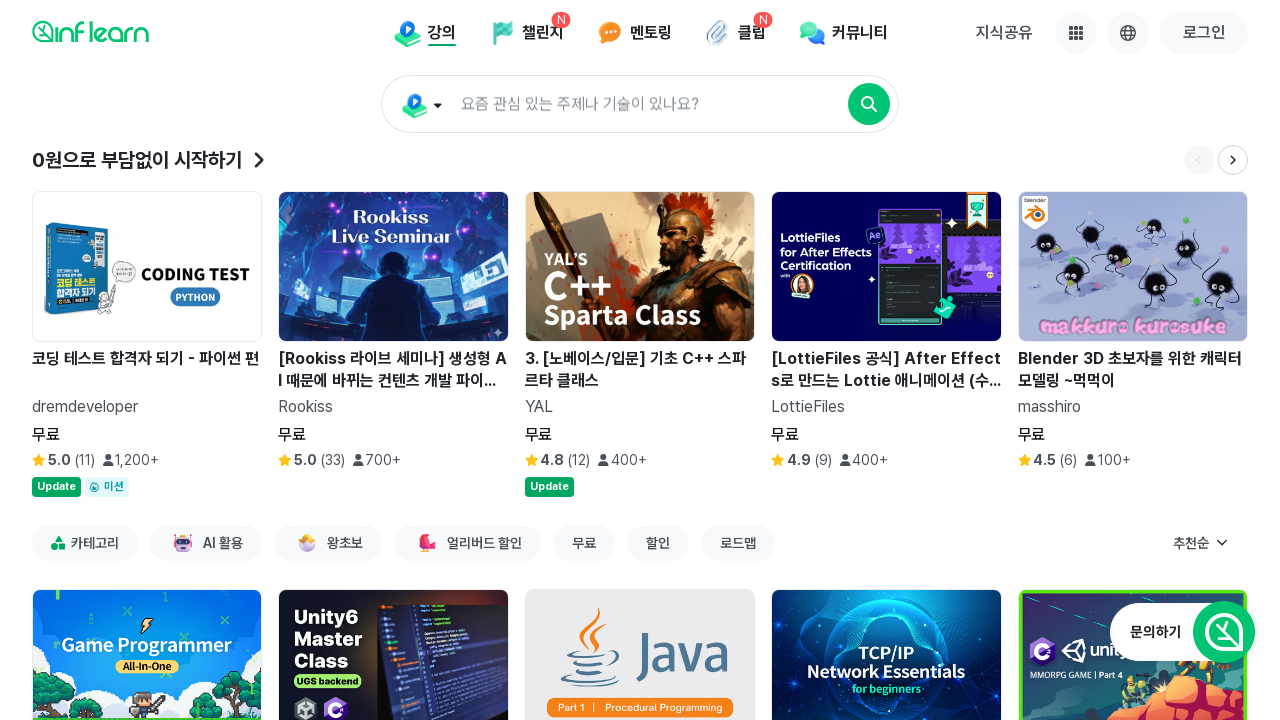

Waited 3 seconds for main content to be visible
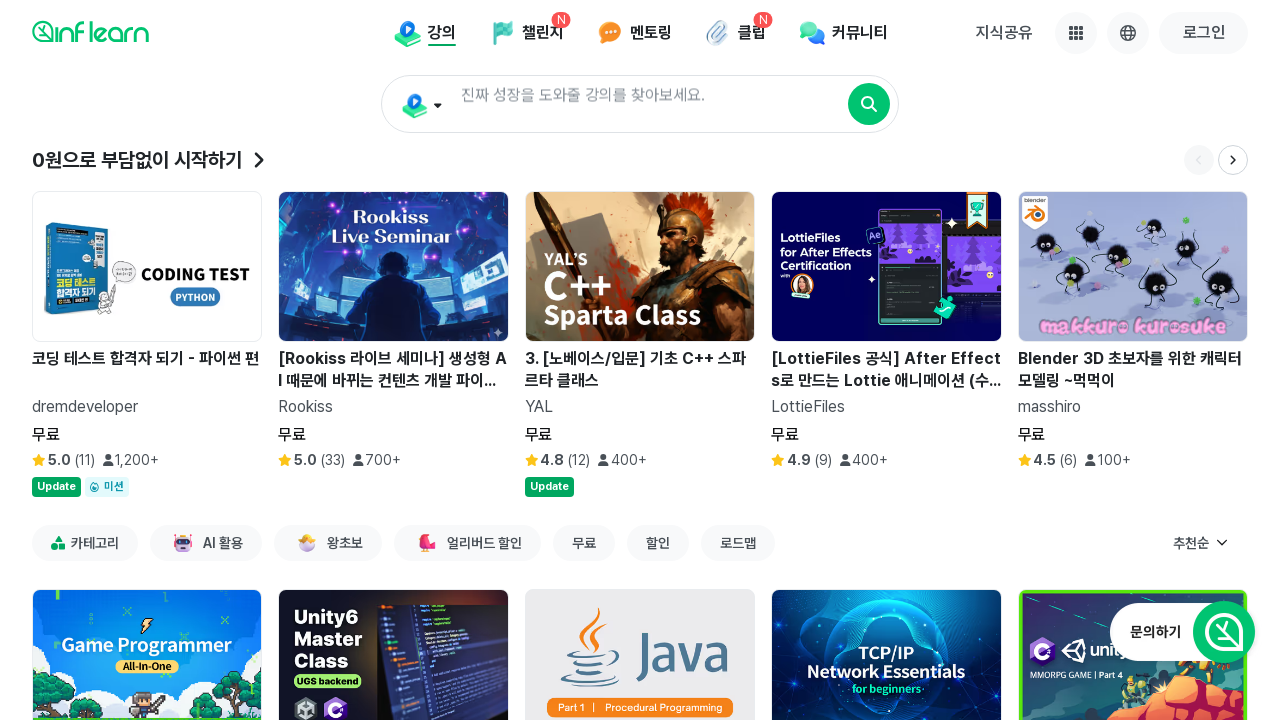

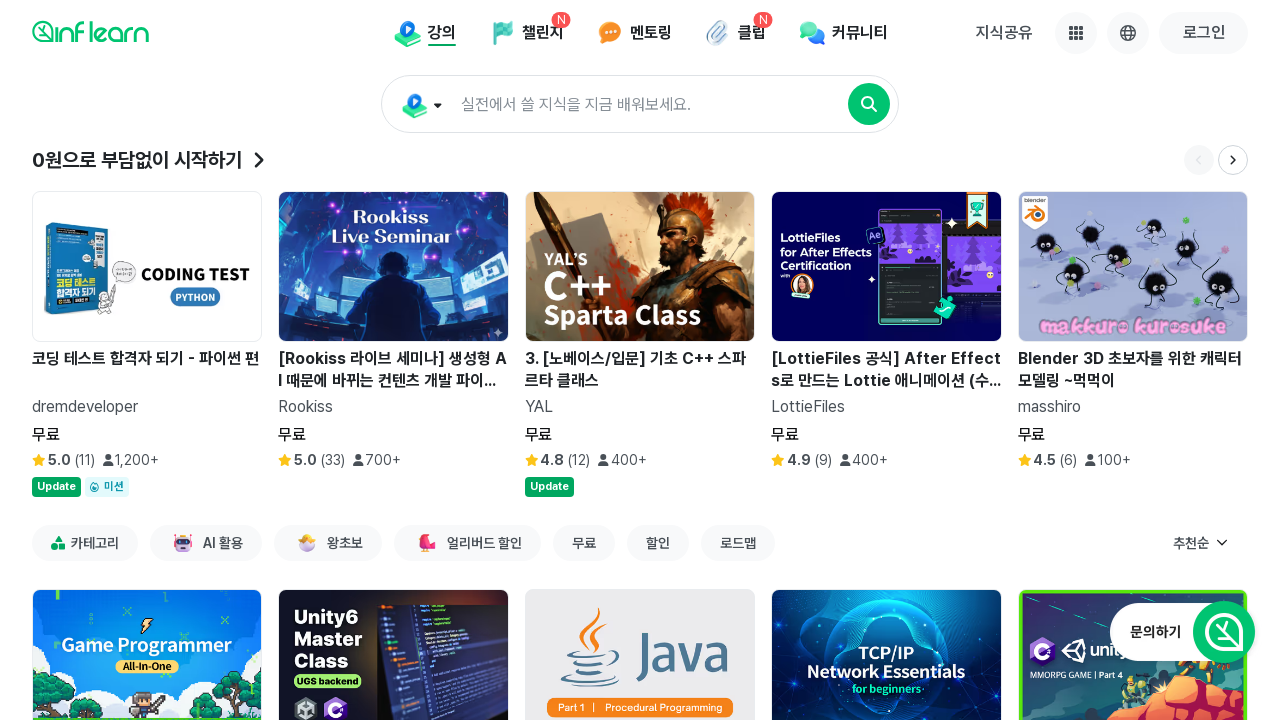